Tests dropdown selection functionality by selecting options using different methods: by visible text/custom method, by index, and by value.

Starting URL: https://the-internet.herokuapp.com/dropdown

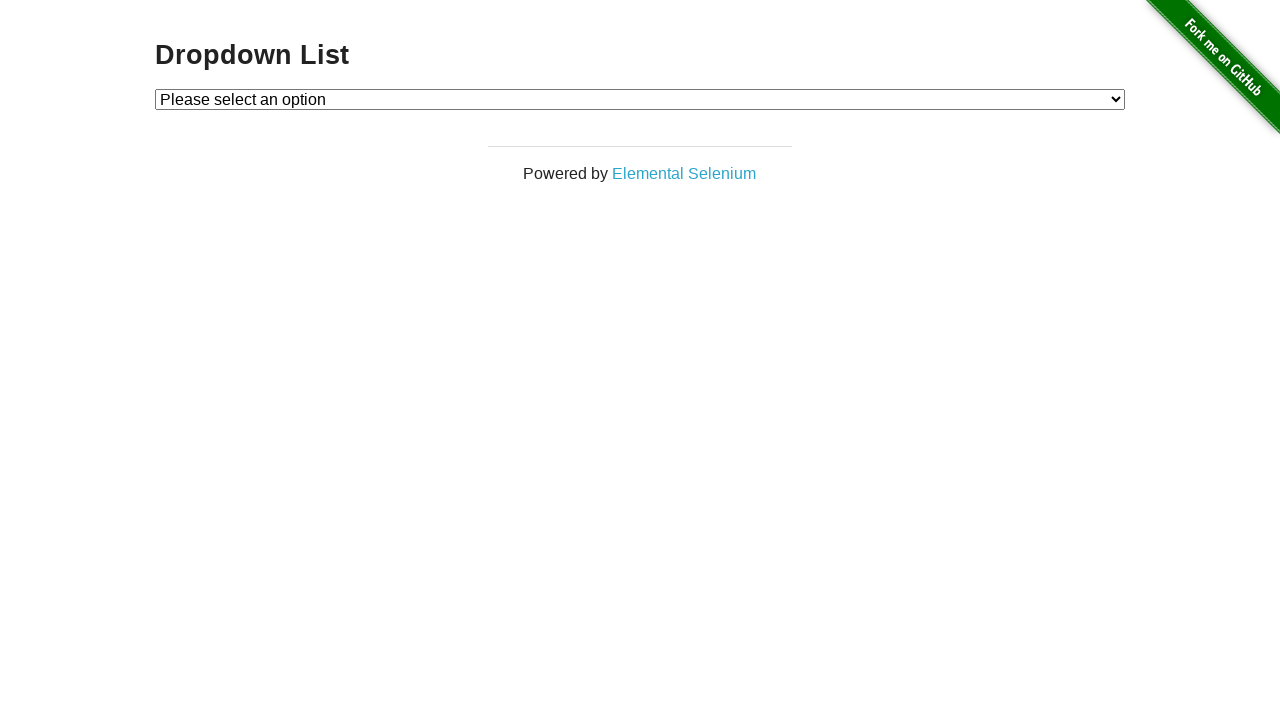

Located dropdown element with id 'dropdown'
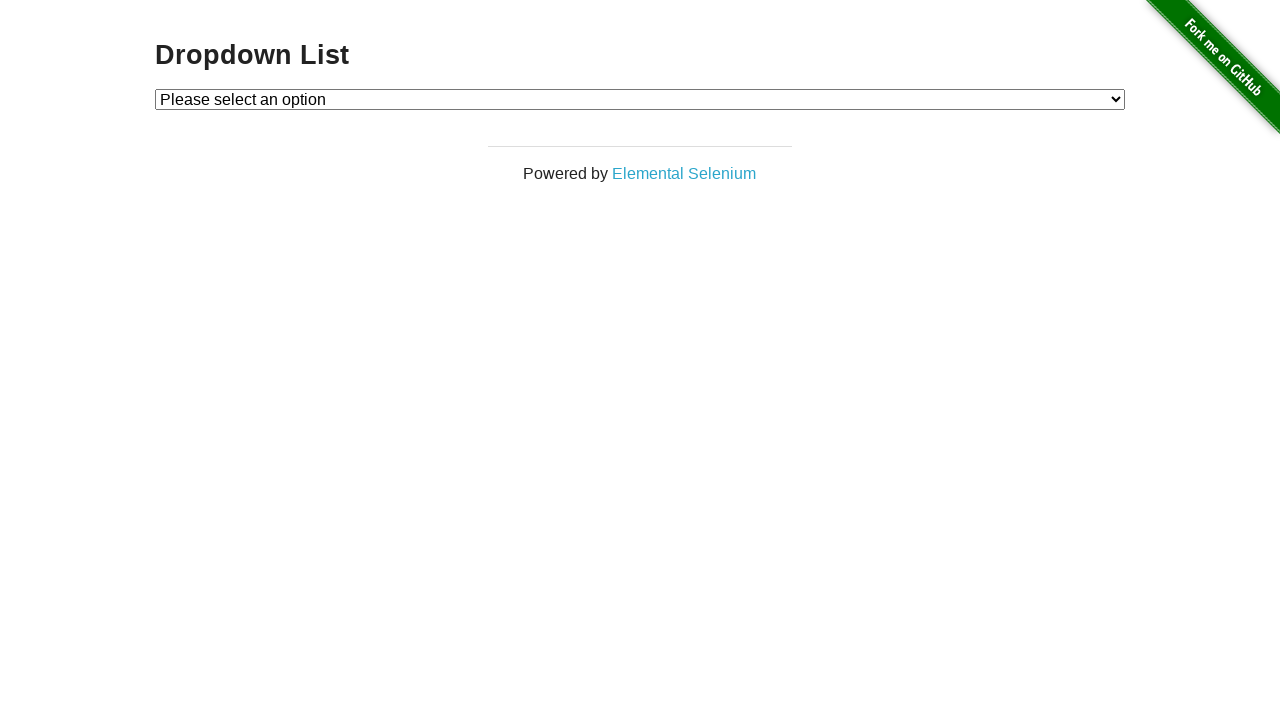

Selected 'Option 1' by visible text on #dropdown
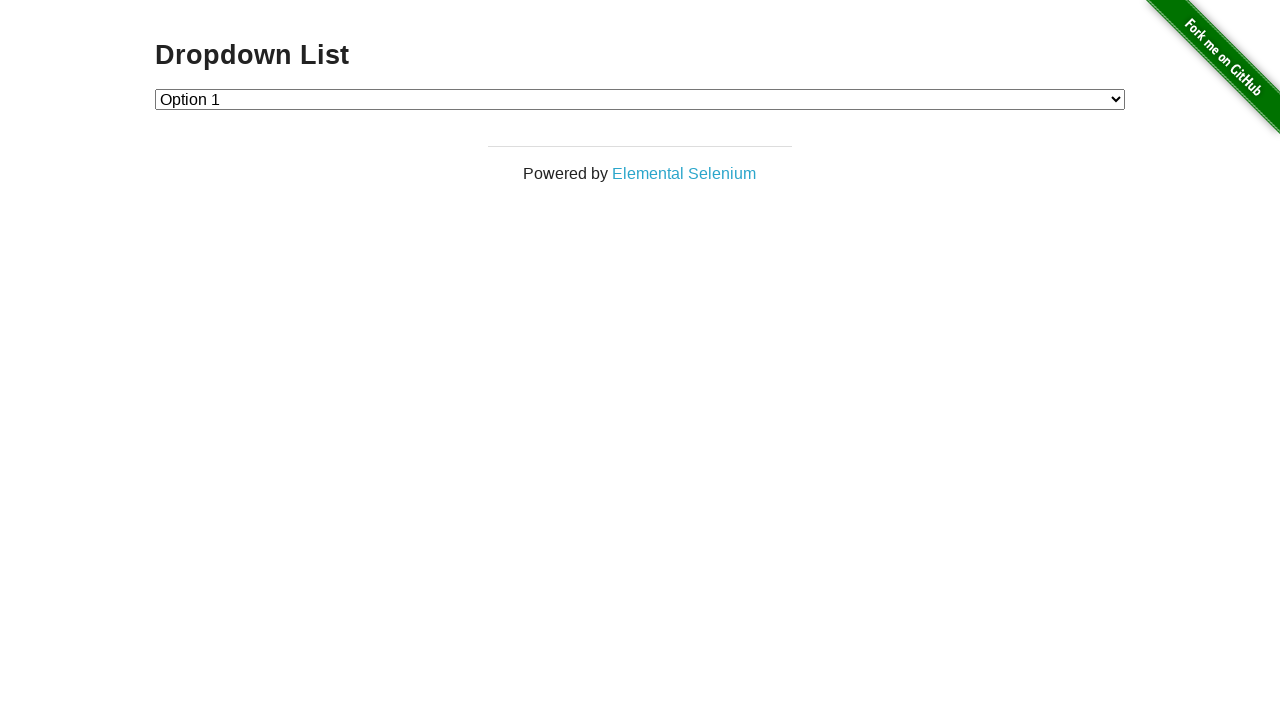

Waited 1000ms for UI update
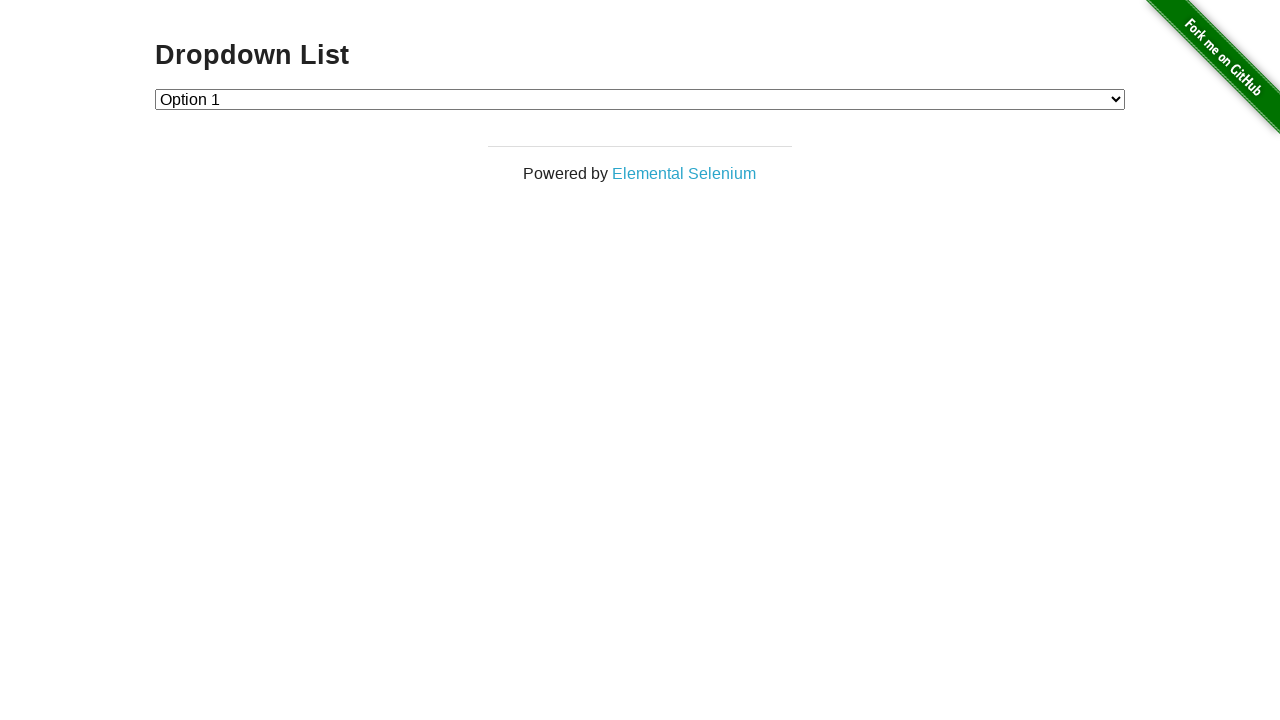

Selected option by index 2 (Option 2) on #dropdown
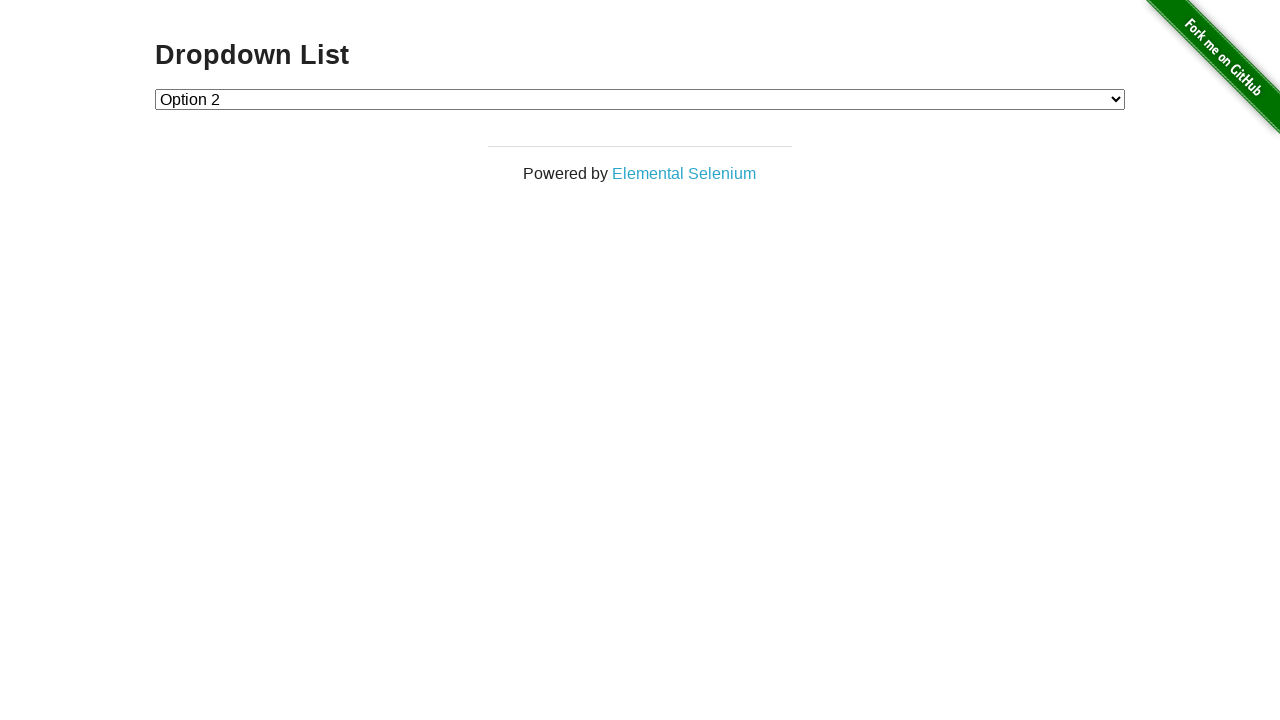

Waited 2000ms for UI update
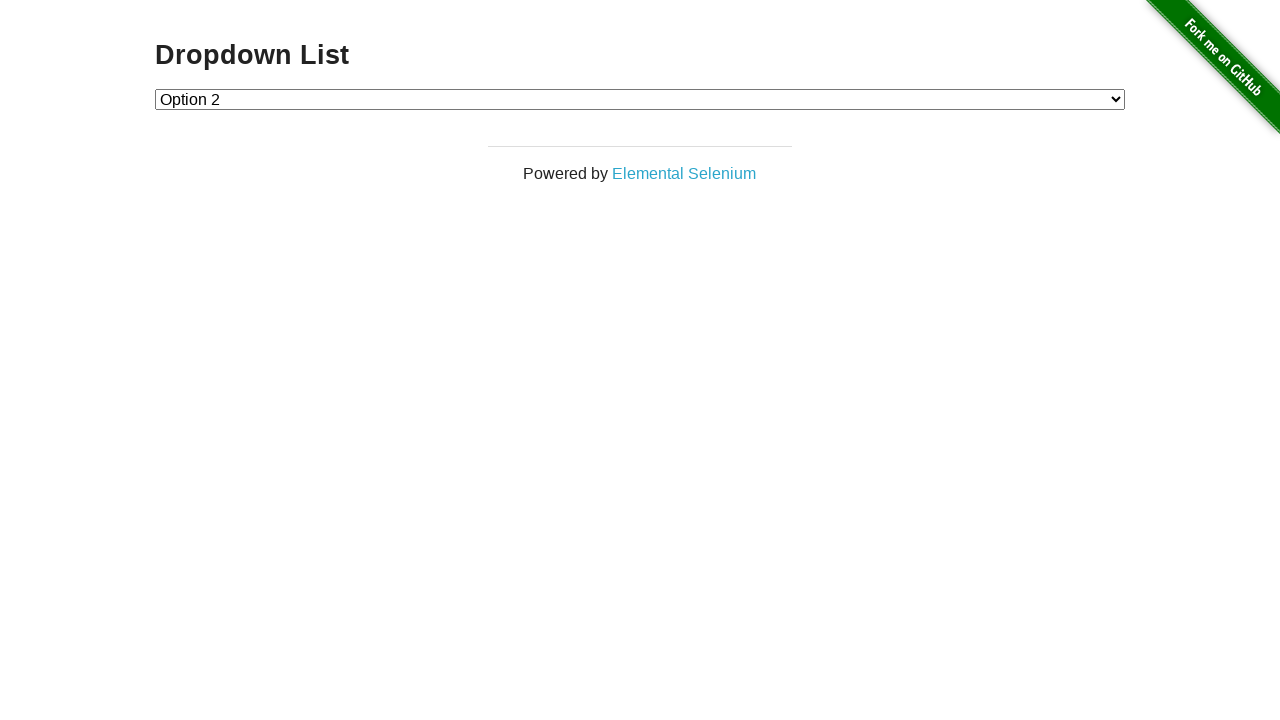

Selected option by value '1' (Option 1) on #dropdown
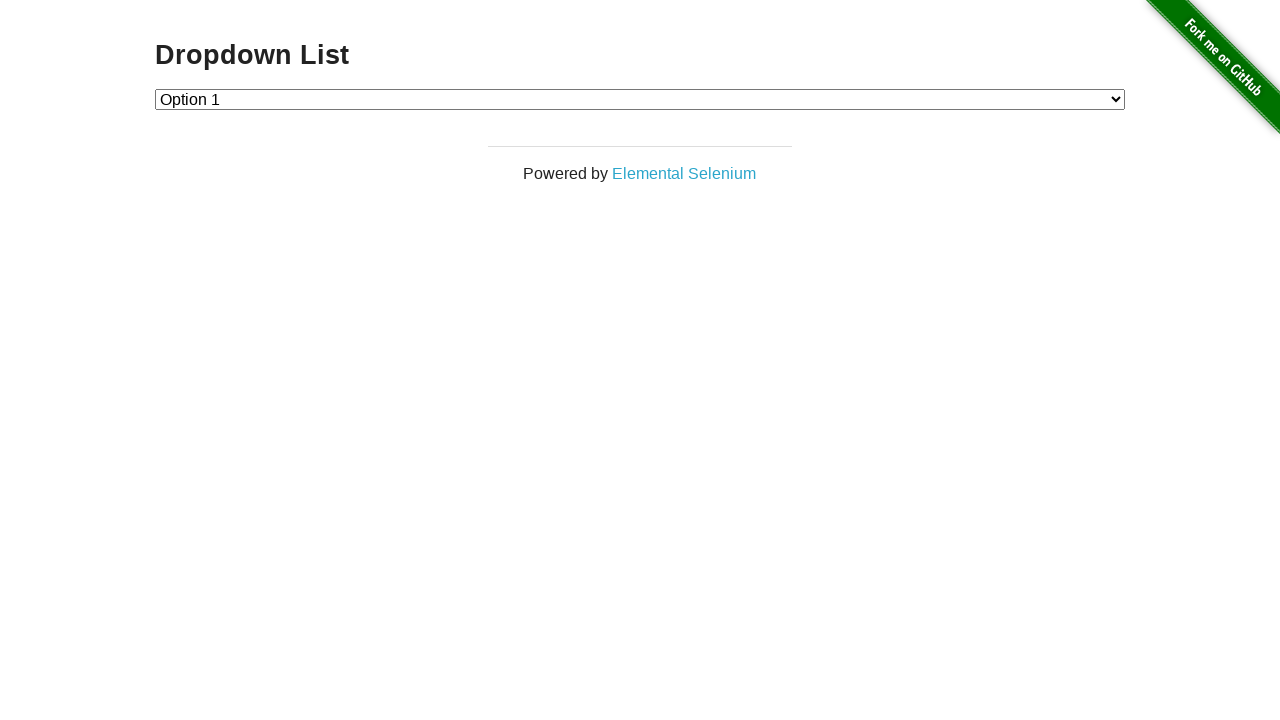

Waited 2000ms for final UI state
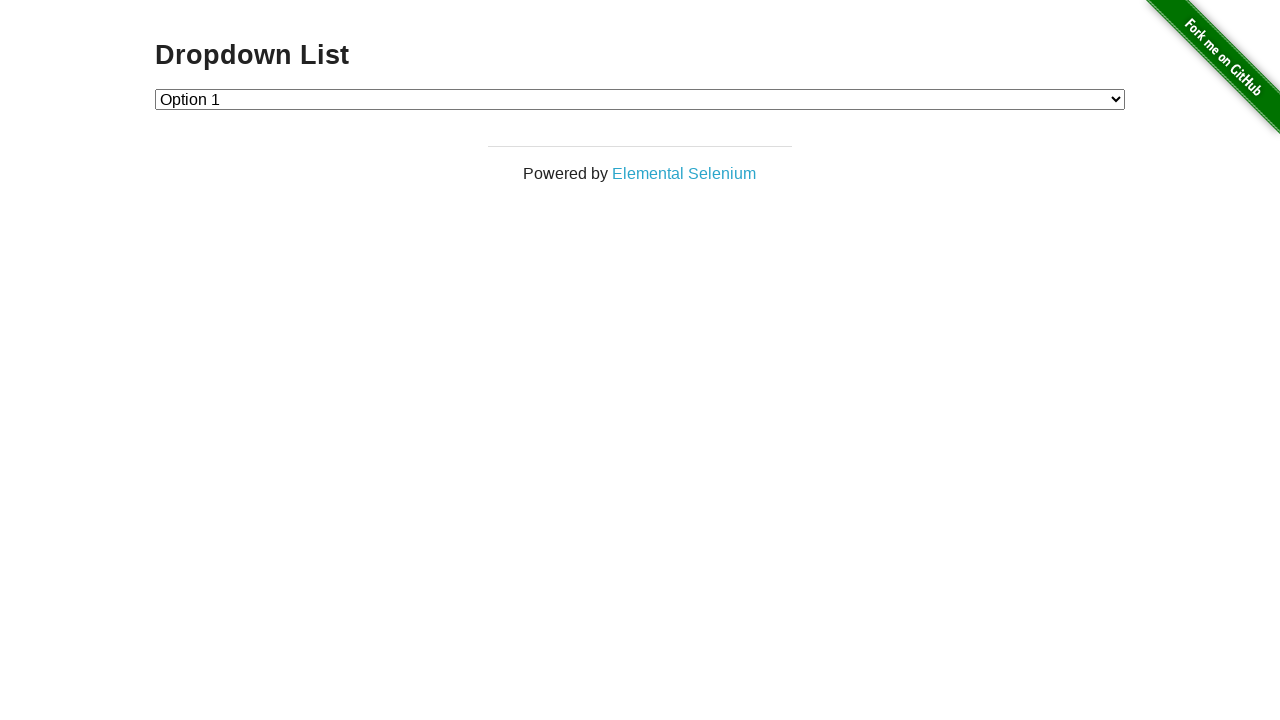

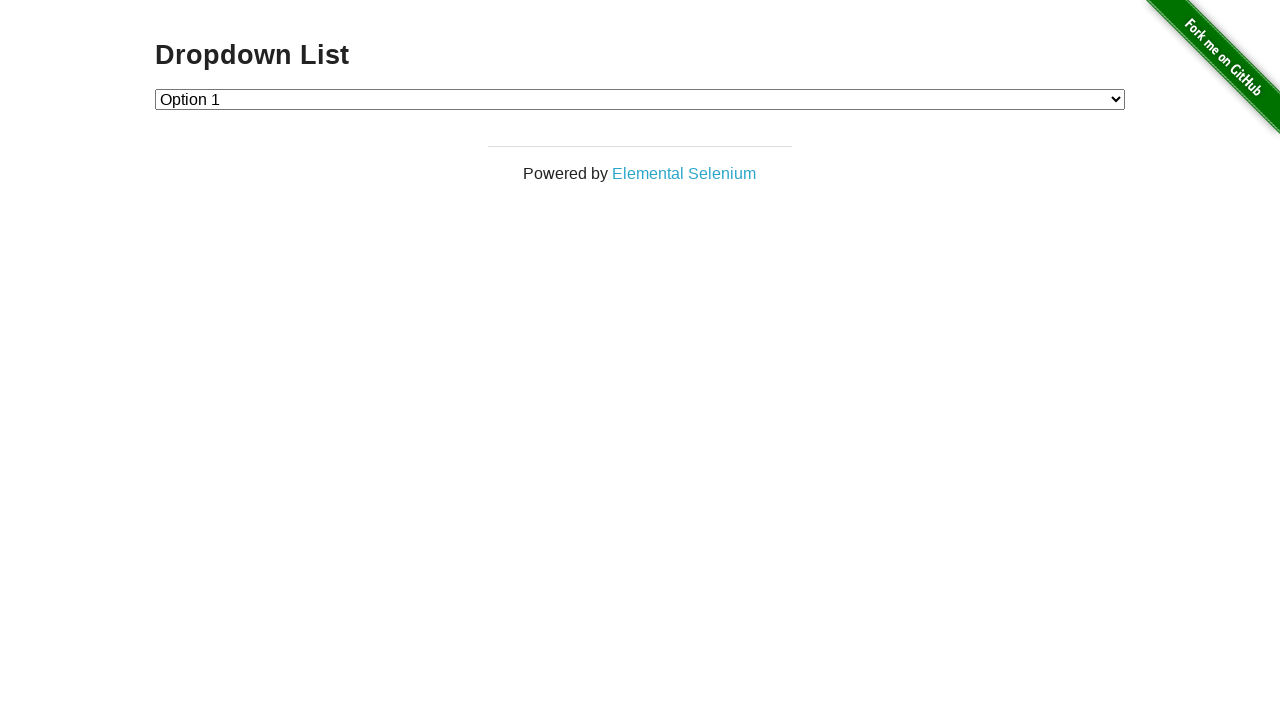